Tests JavaScript alert handling including accepting alerts, dismissing confirm dialogs, and entering text in prompt dialogs on a demo automation testing site.

Starting URL: http://demo.automationtesting.in/Alerts.html

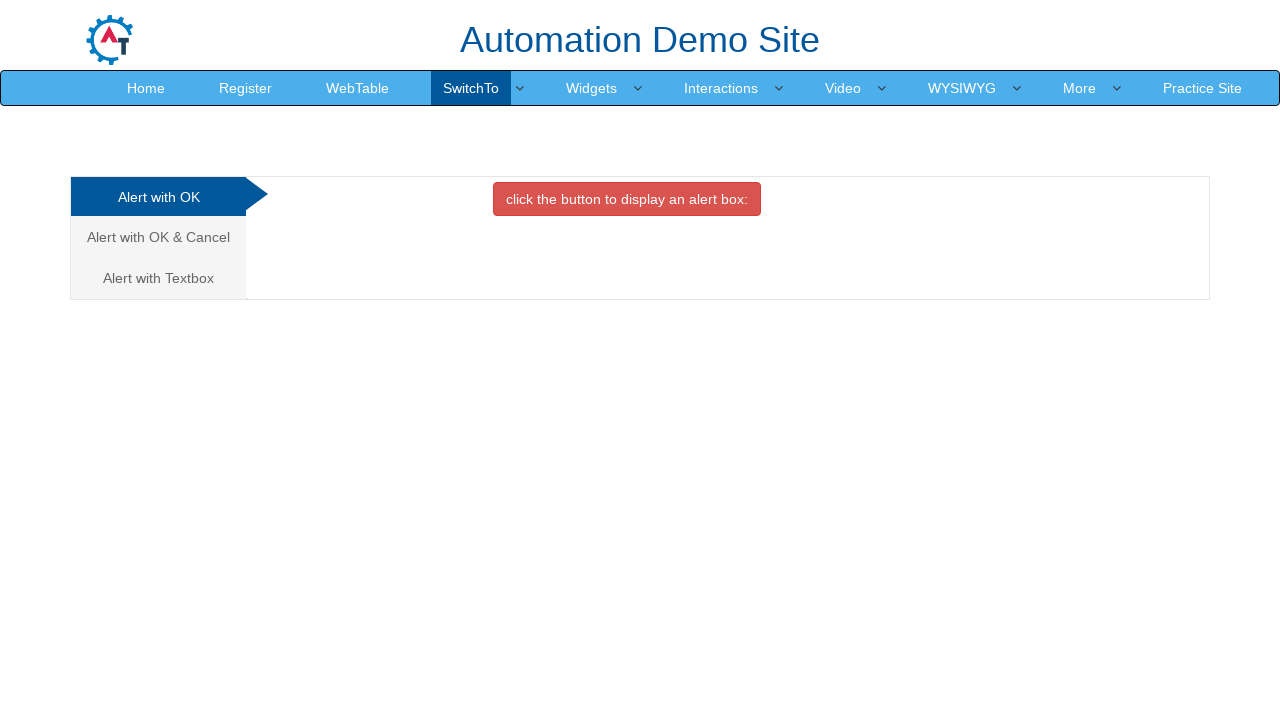

Clicked 'Alert with OK' tab at (158, 197) on xpath=(//a[@class='analystic'])[1]
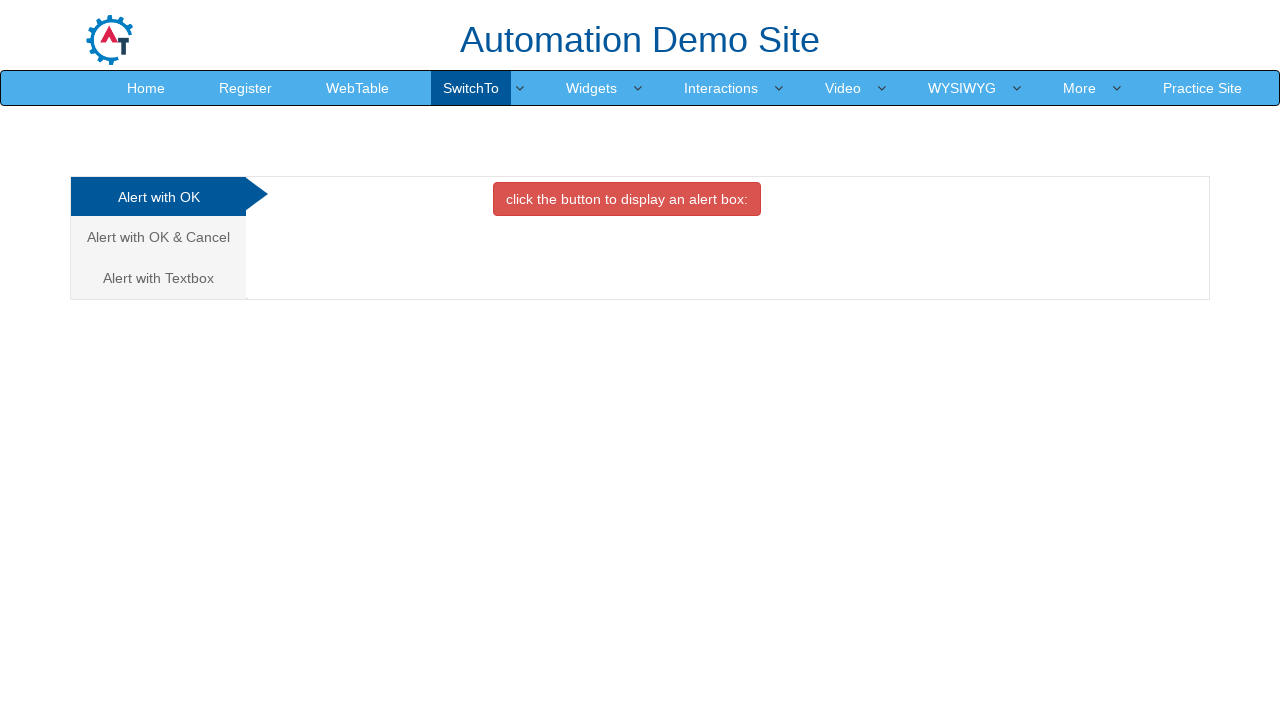

Set up dialog handler to accept alert
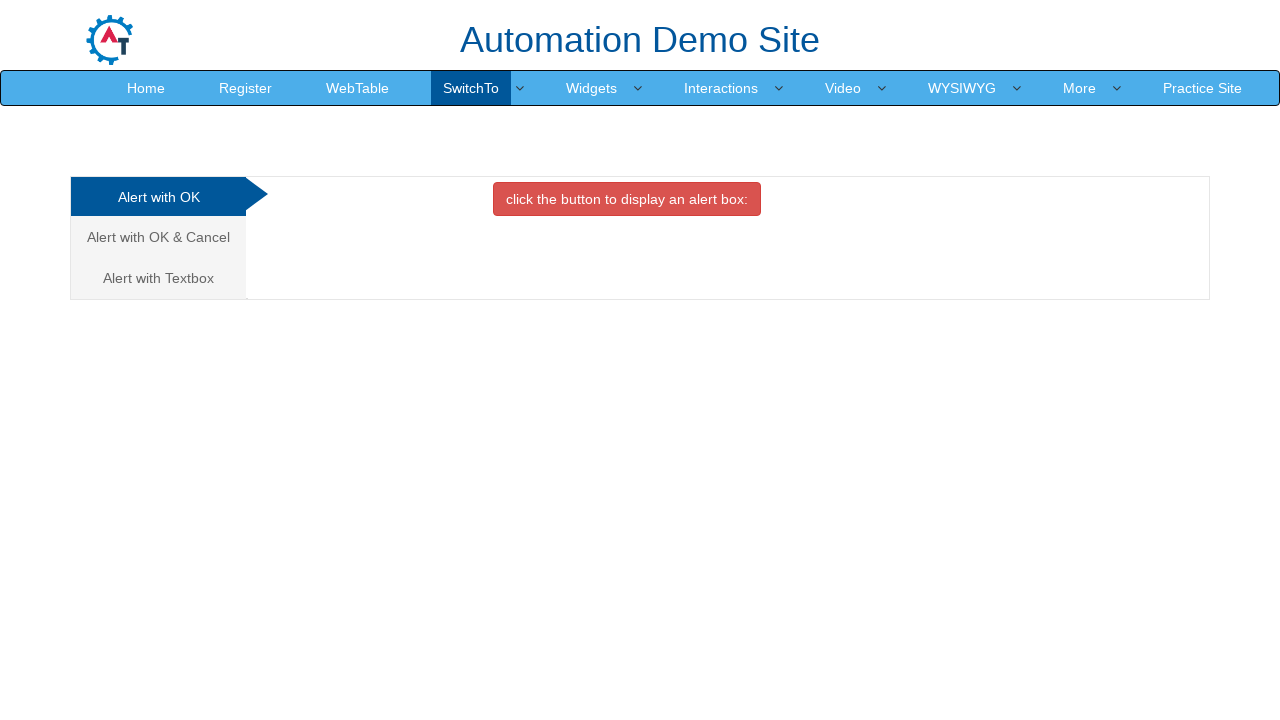

Clicked button to display alert and accepted it at (627, 199) on button.btn-danger
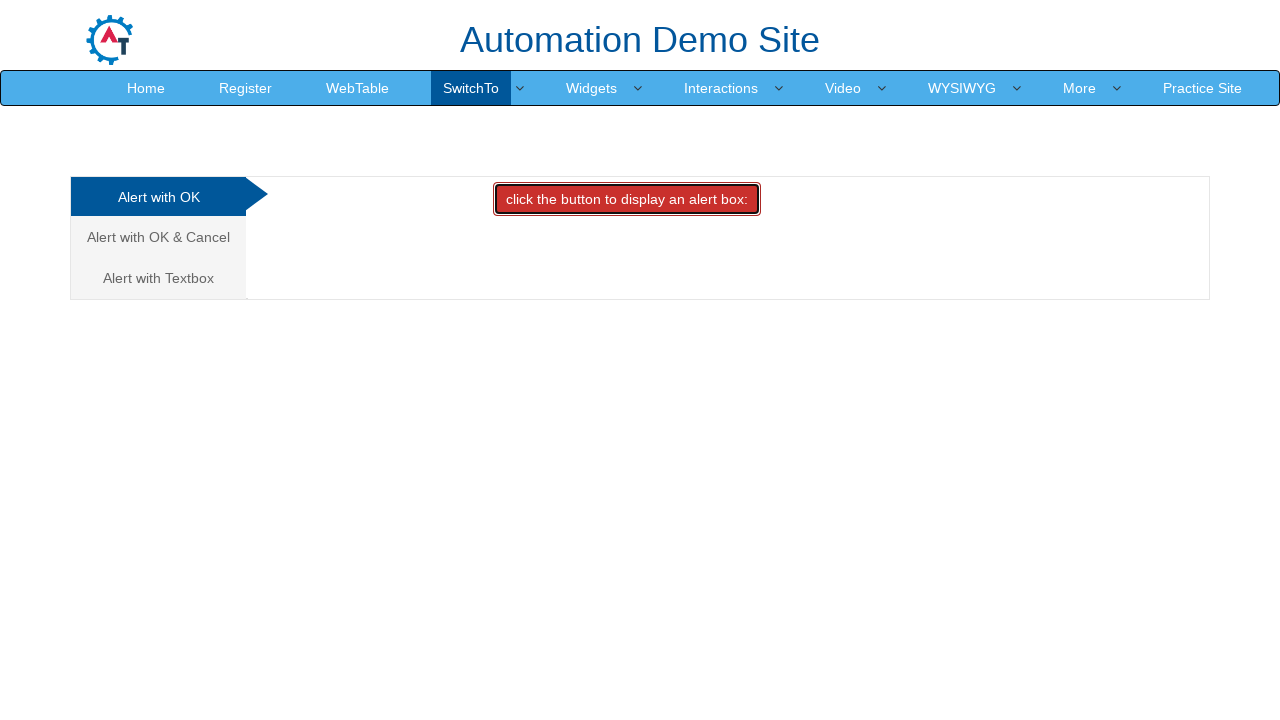

Clicked 'Alert with OK & Cancel' tab at (158, 237) on xpath=//*[text()='Alert with OK & Cancel ']
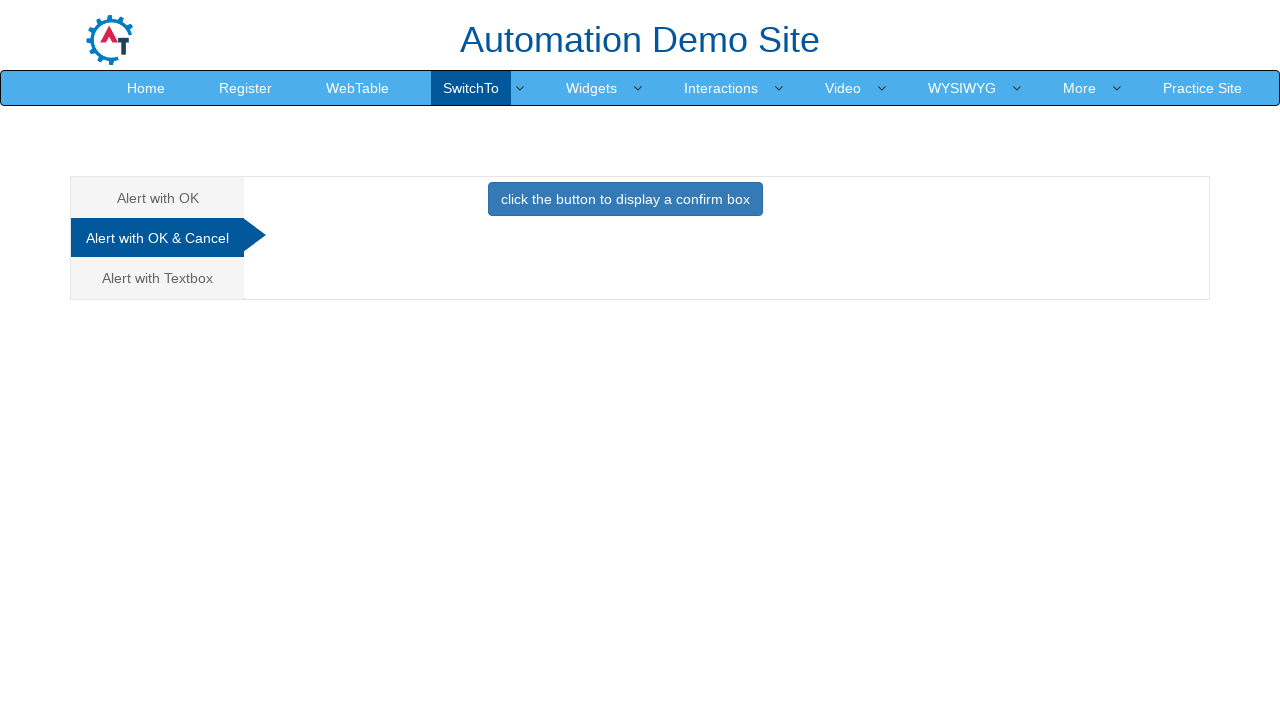

Set up dialog handler to dismiss confirm dialog
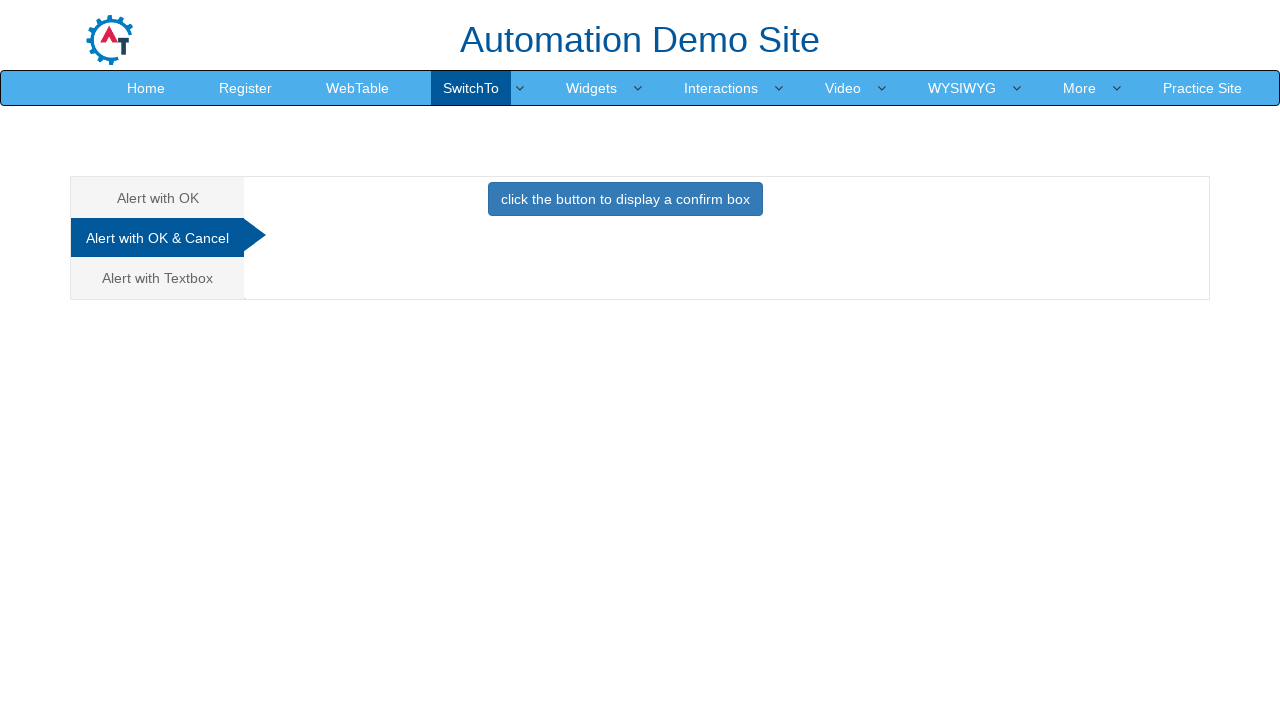

Clicked button to display confirm dialog and dismissed it at (625, 199) on button.btn-primary
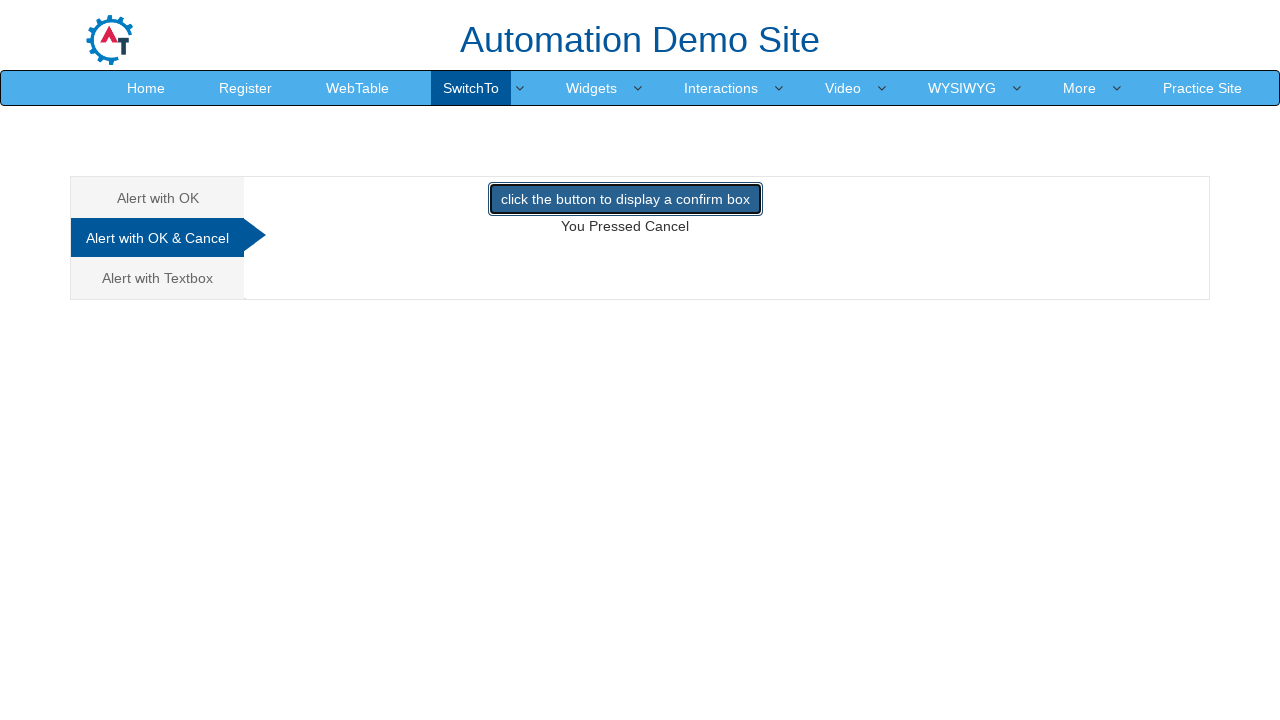

Clicked 'Alert with Textbox' tab at (158, 278) on xpath=(//a[@class='analystic'])[3]
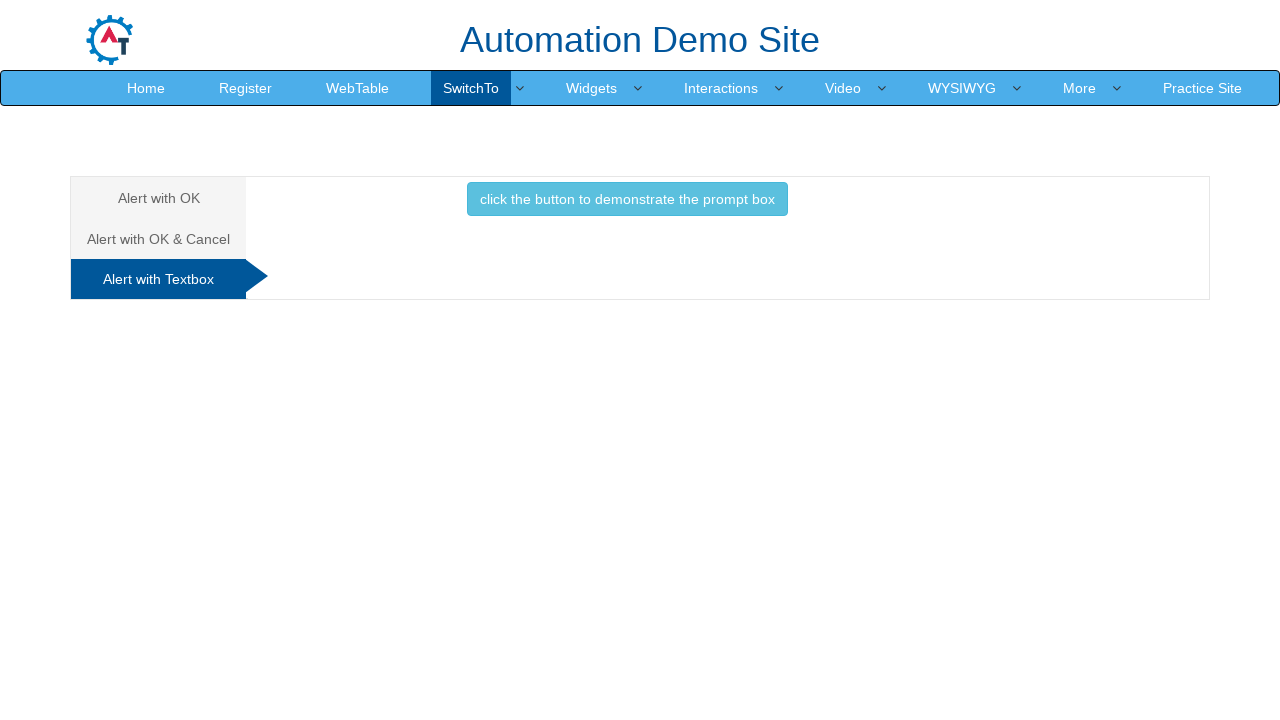

Set up dialog handler to enter text 'TechProEducation' in prompt
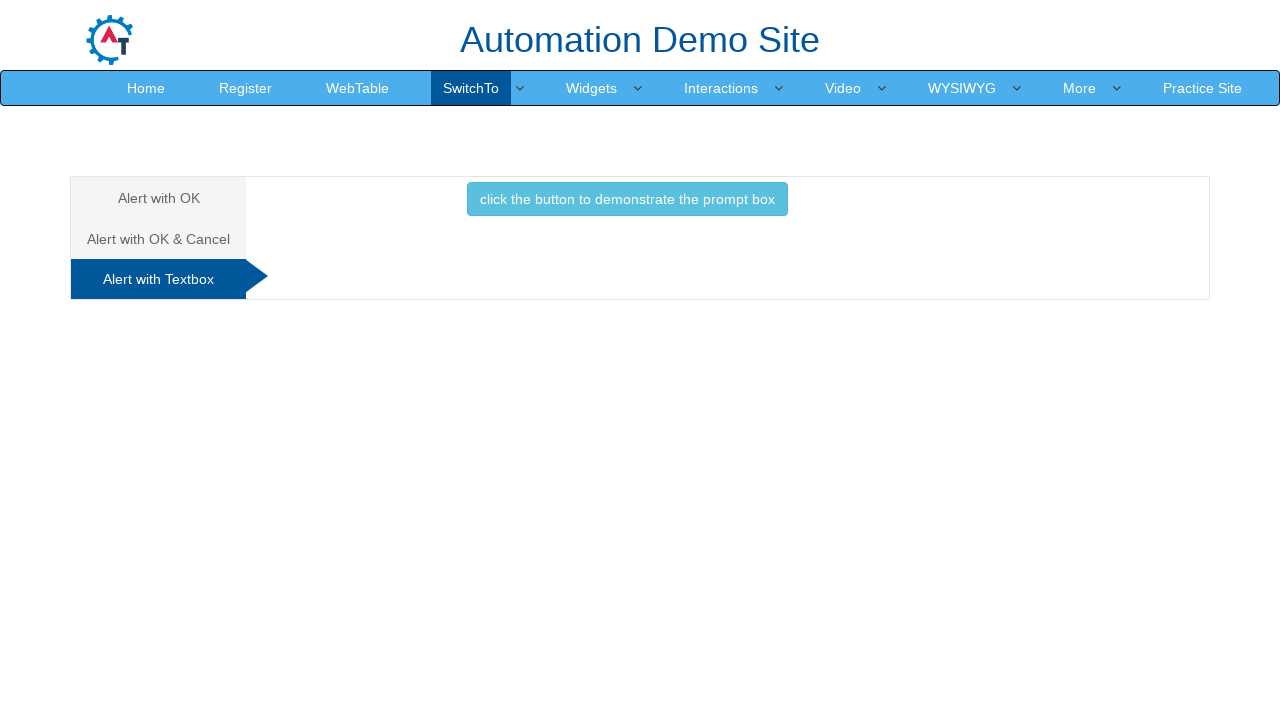

Clicked button to display prompt dialog and entered text at (627, 199) on button.btn-info
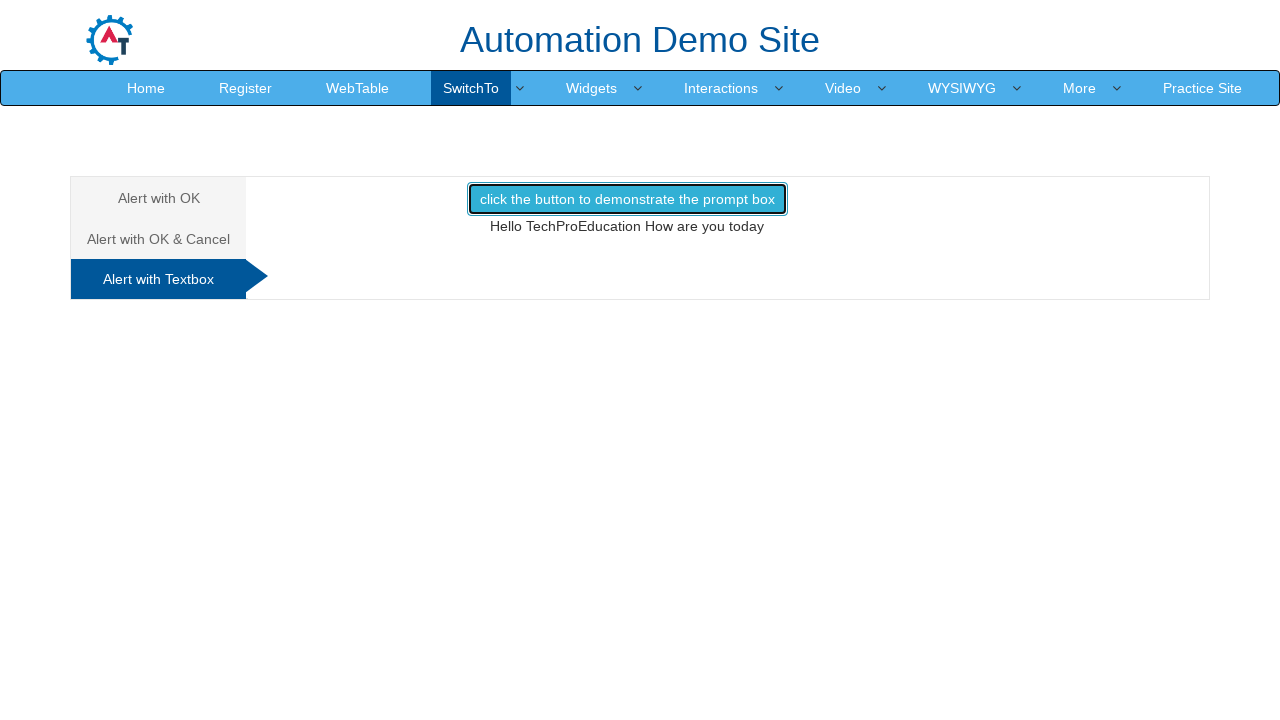

Waited for result message to appear
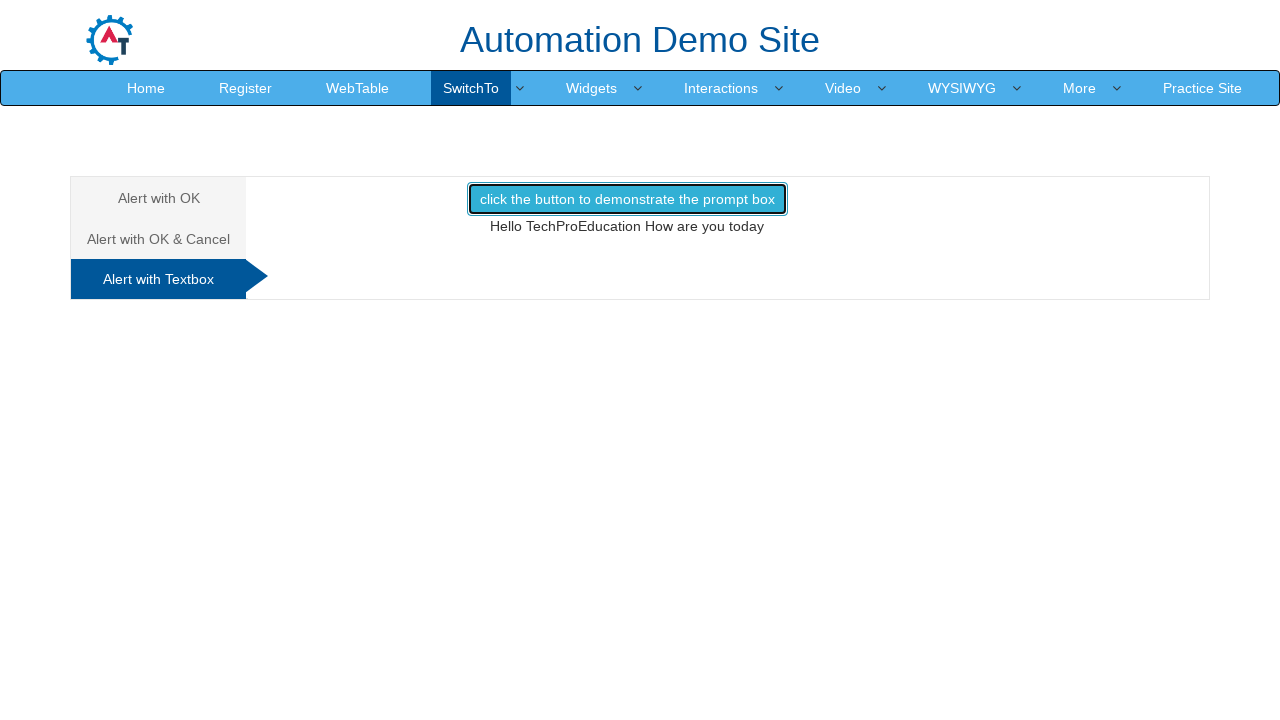

Retrieved result message: 'Hello TechProEducation How are you today'
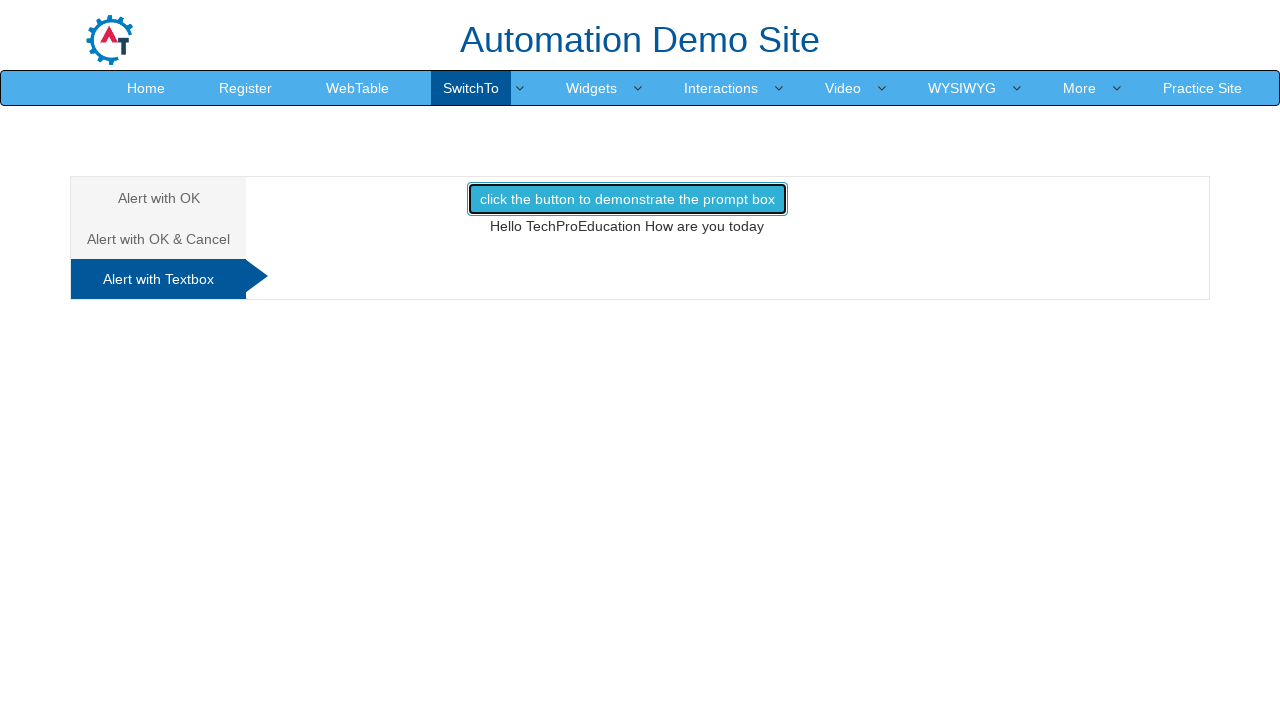

Verified result message matches expected value
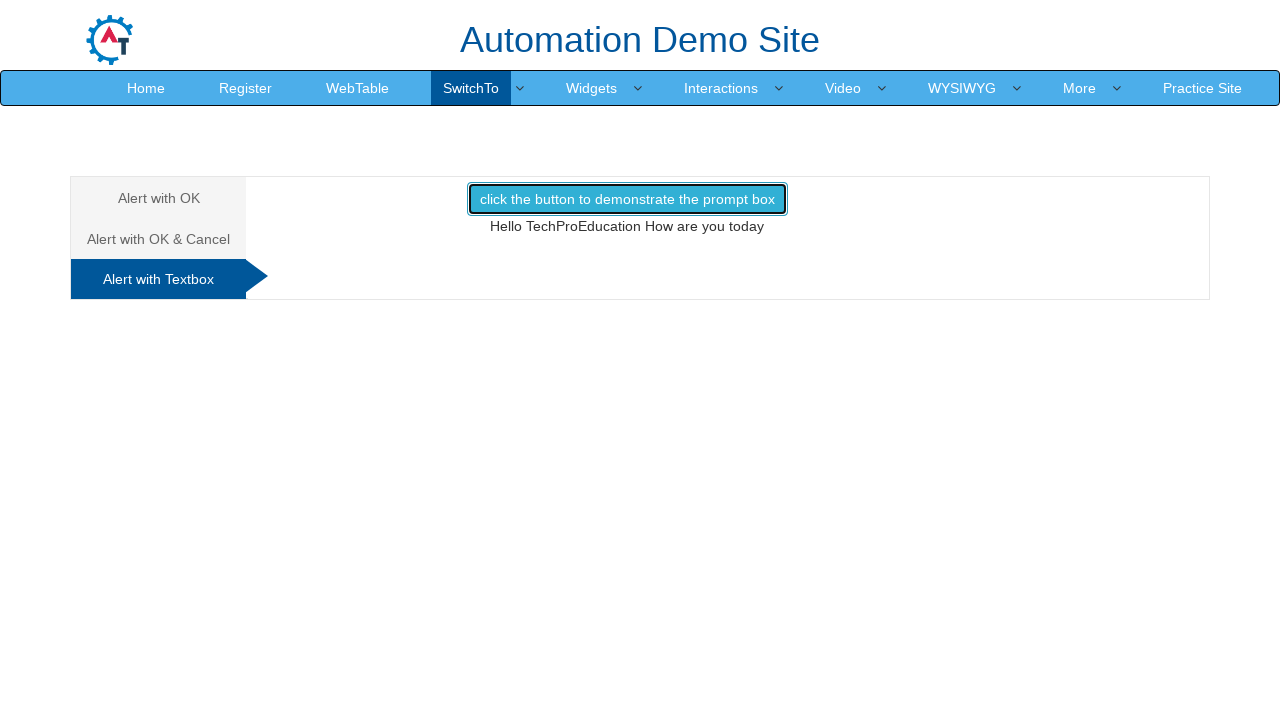

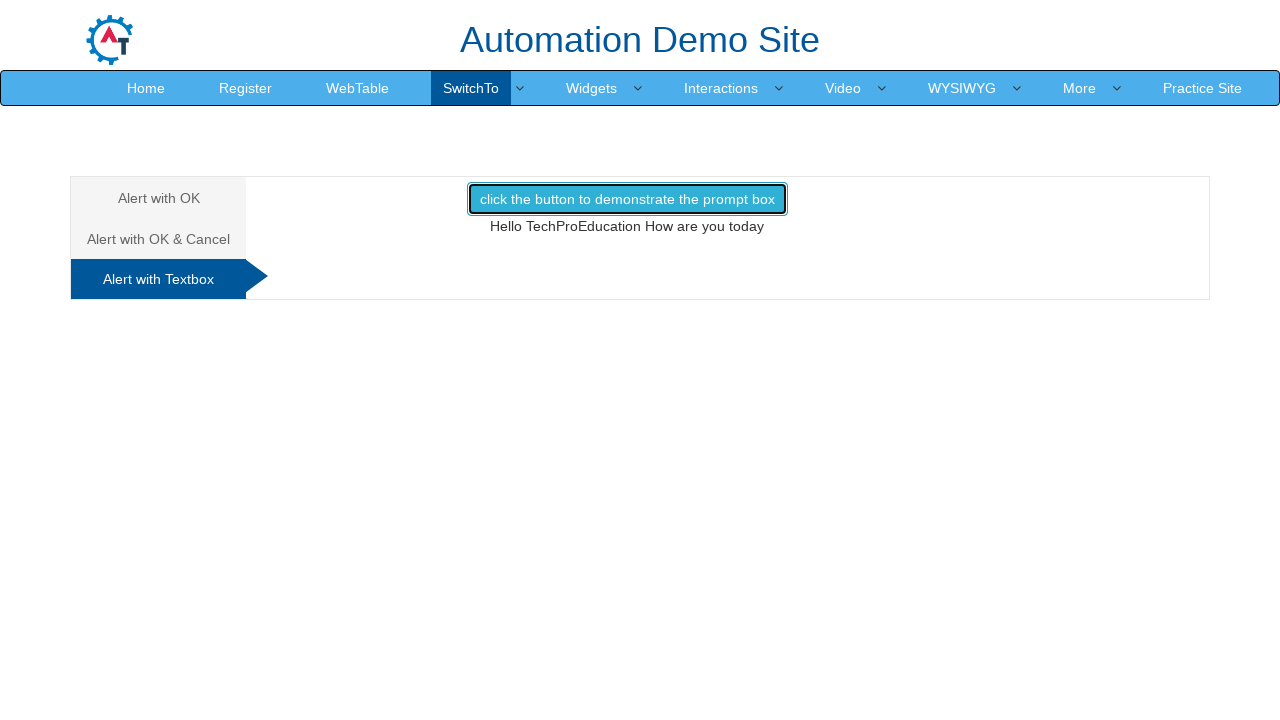